Tests multi-selection functionality on jQuery UI selectable demo by using Ctrl+Click to select multiple non-consecutive items

Starting URL: https://jqueryui.com/selectable

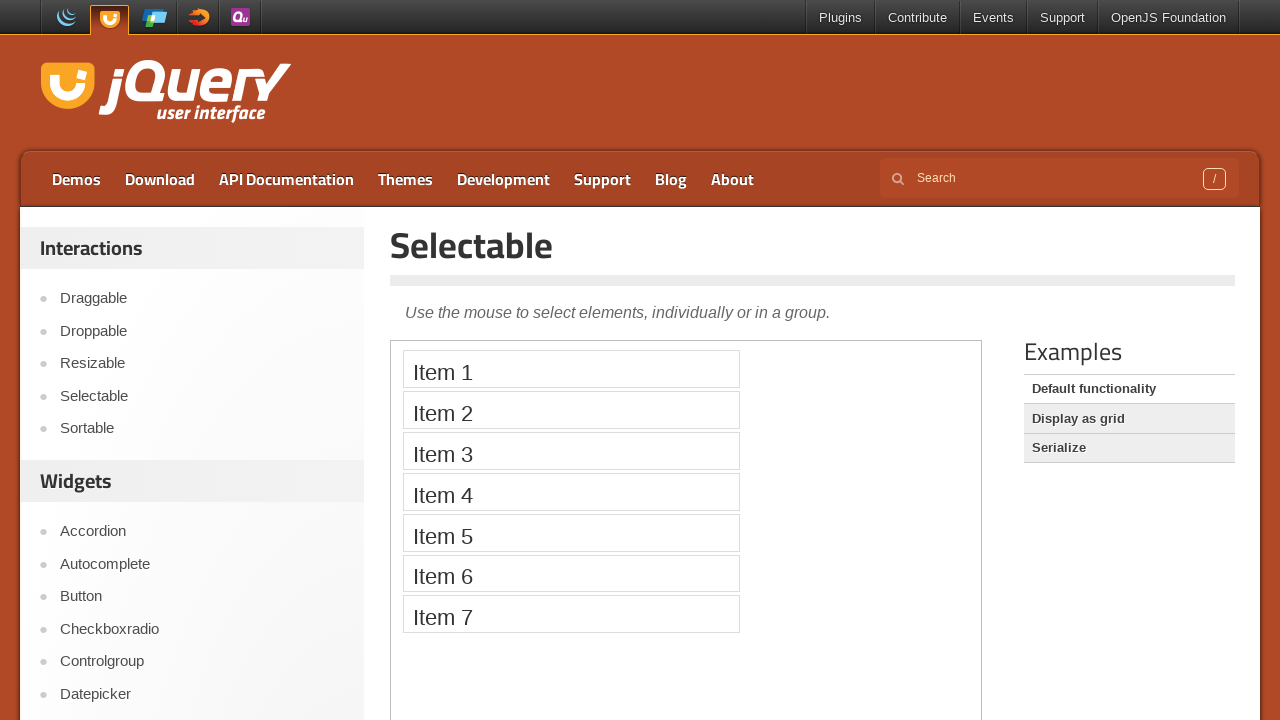

Located and switched to the selectable demo iframe
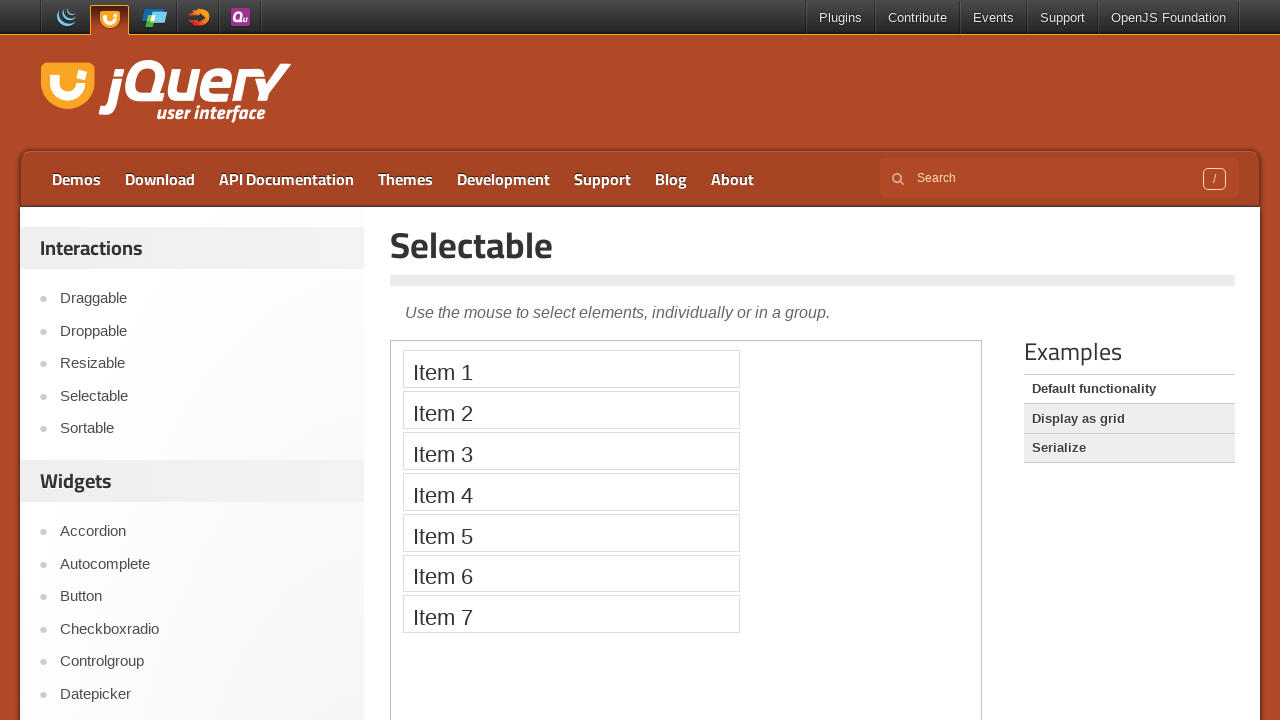

Located selectable items 1, 3, and 5
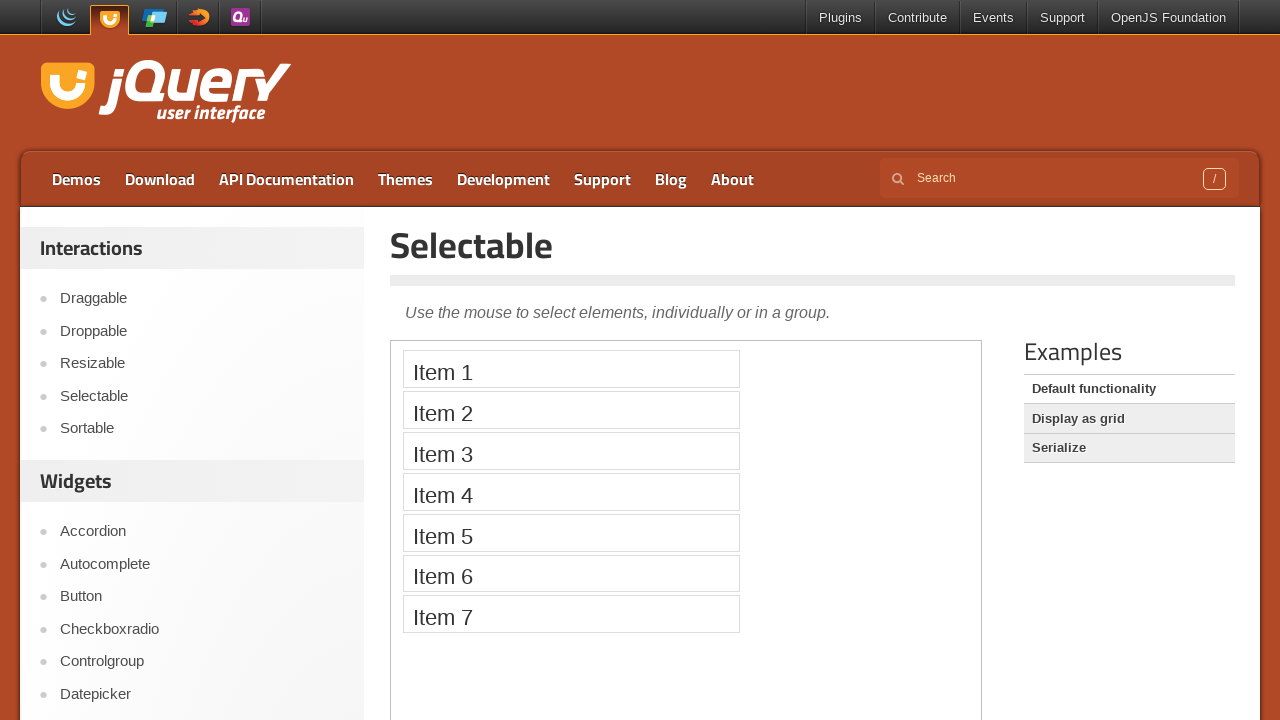

Ctrl+clicked on Item 1 to select it at (571, 369) on iframe >> nth=0 >> internal:control=enter-frame >> xpath=//li[text()='Item 1']
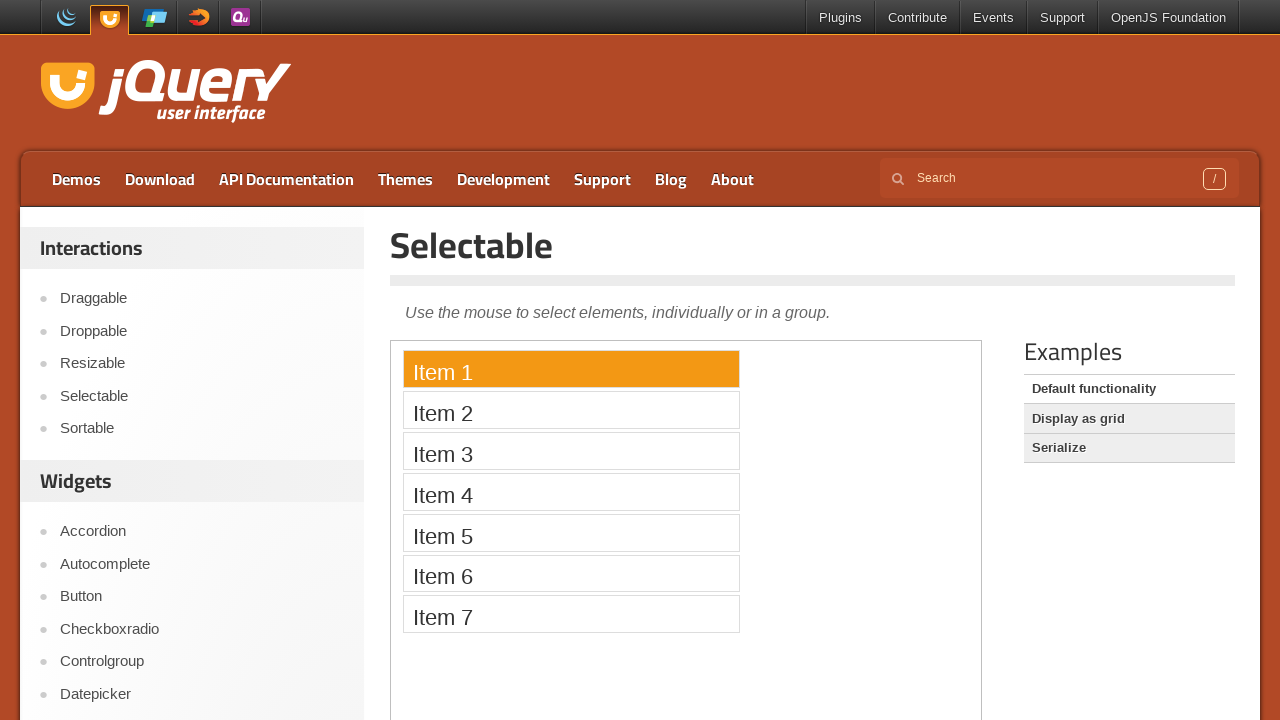

Ctrl+clicked on Item 3 to add it to selection at (571, 451) on iframe >> nth=0 >> internal:control=enter-frame >> xpath=//li[text()='Item 3']
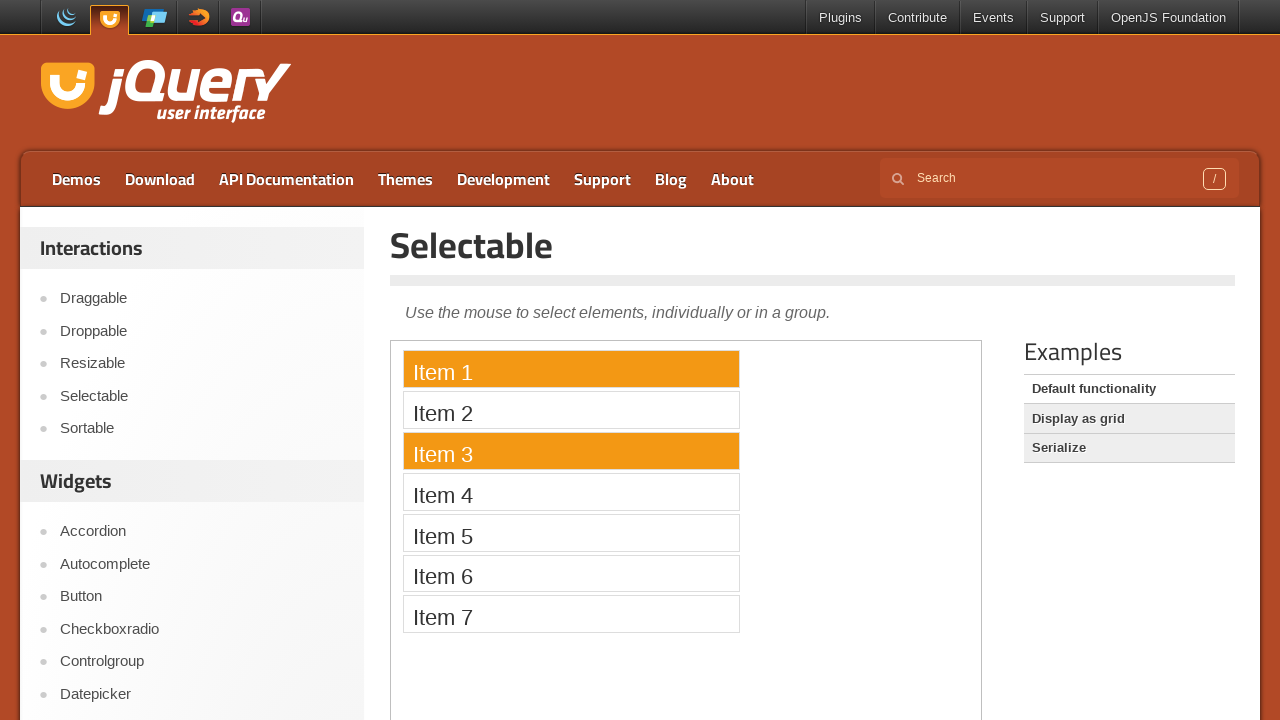

Ctrl+clicked on Item 5 to complete multi-selection at (571, 532) on iframe >> nth=0 >> internal:control=enter-frame >> xpath=//li[text()='Item 5']
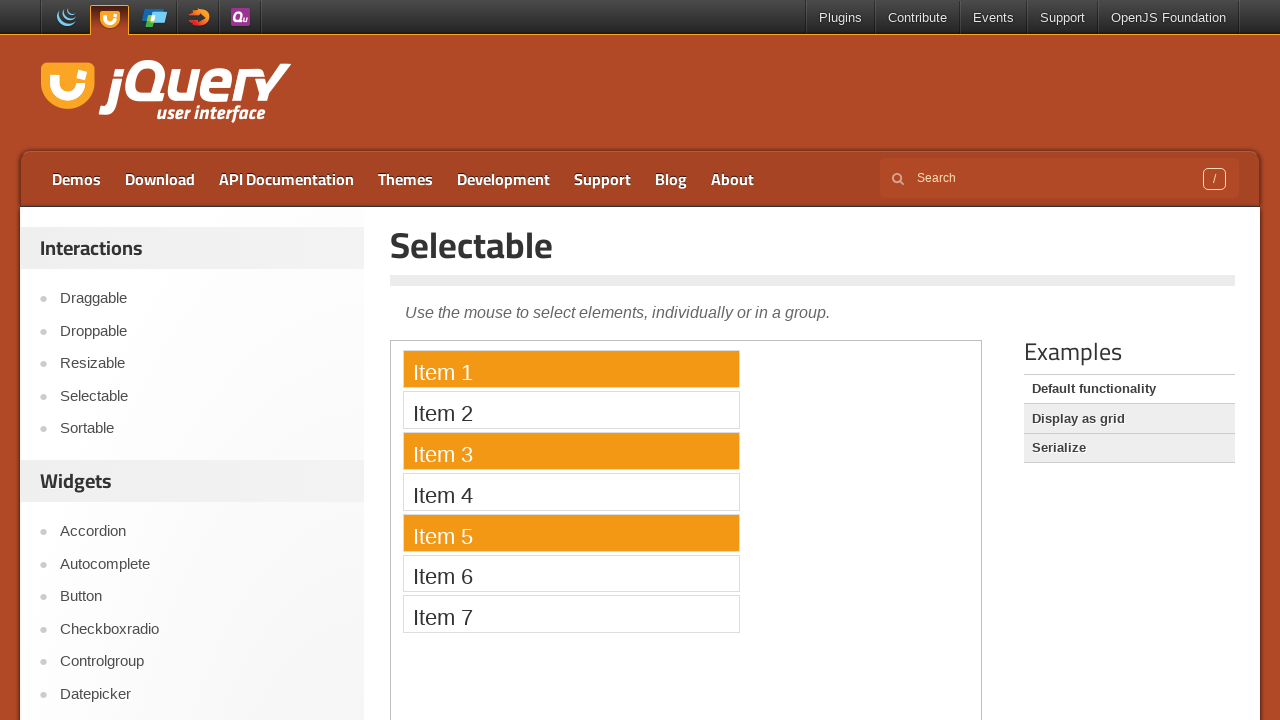

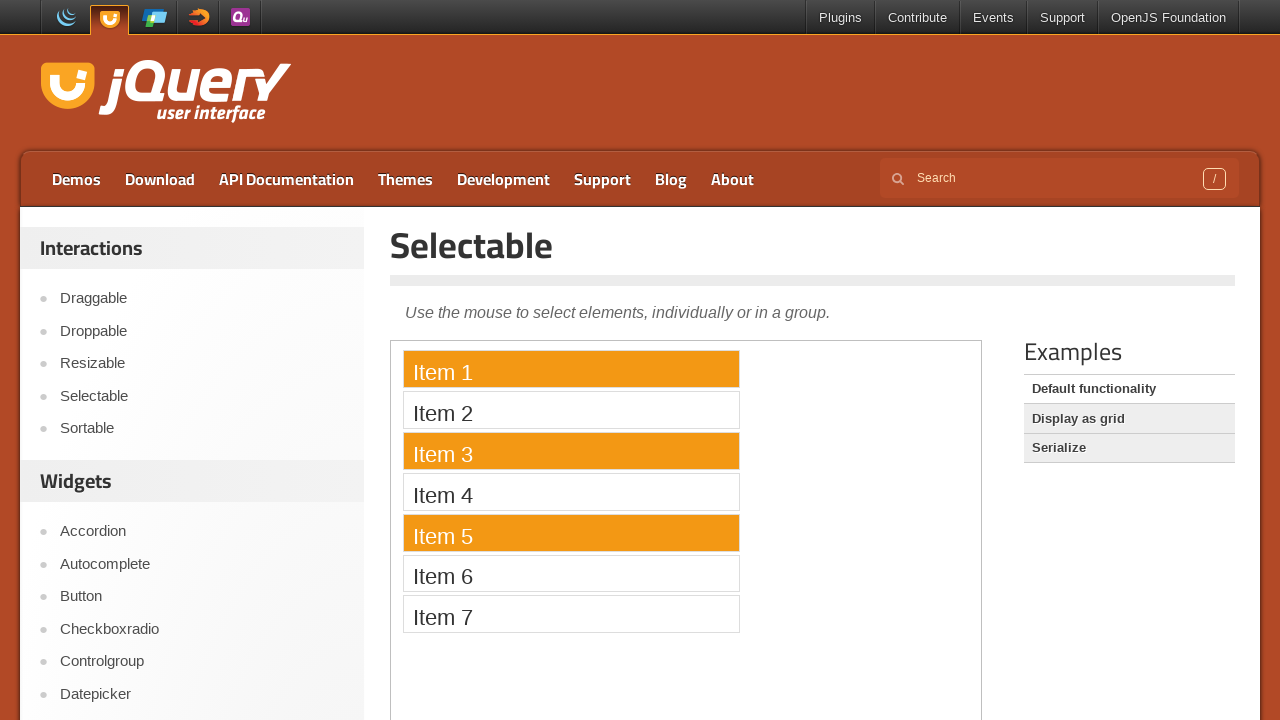